Tests AJAX content loading by clicking on a year link (2015) and waiting for movie data to load dynamically in a table.

Starting URL: https://www.scrapethissite.com/pages/ajax-javascript/

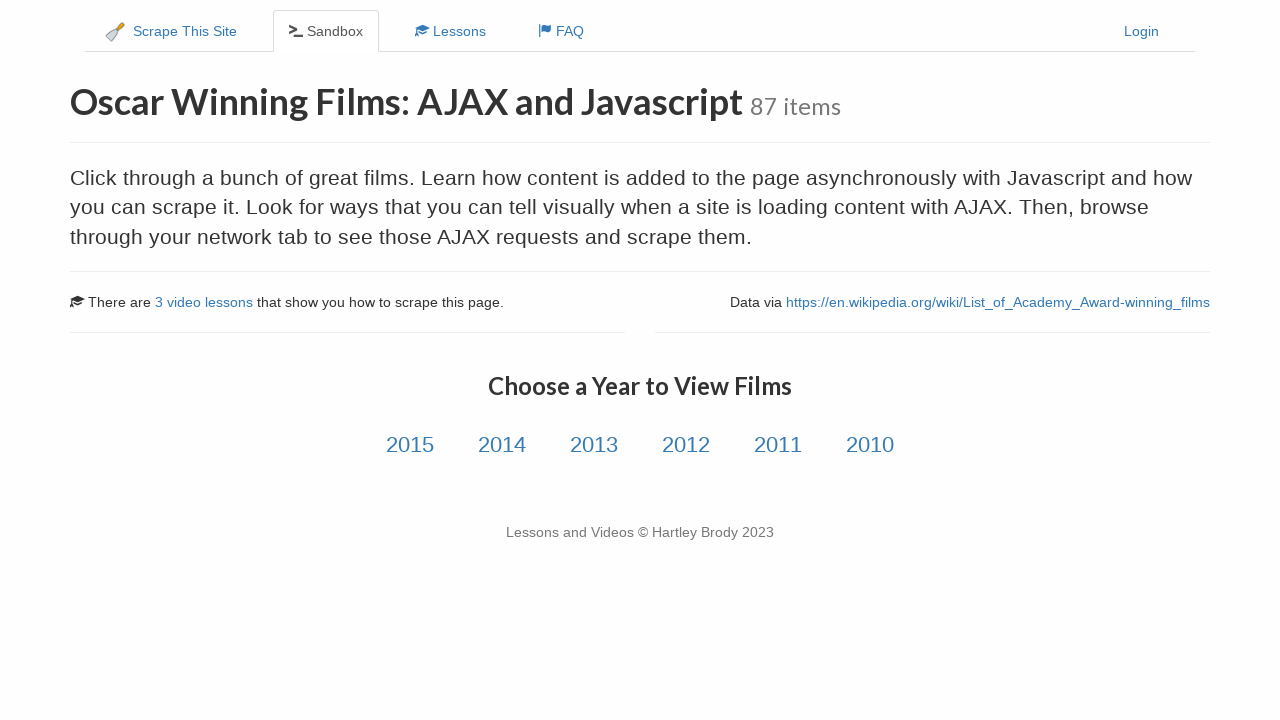

Clicked on 2015 year link to trigger AJAX movie data load at (410, 445) on internal:role=link[name="2015"i]
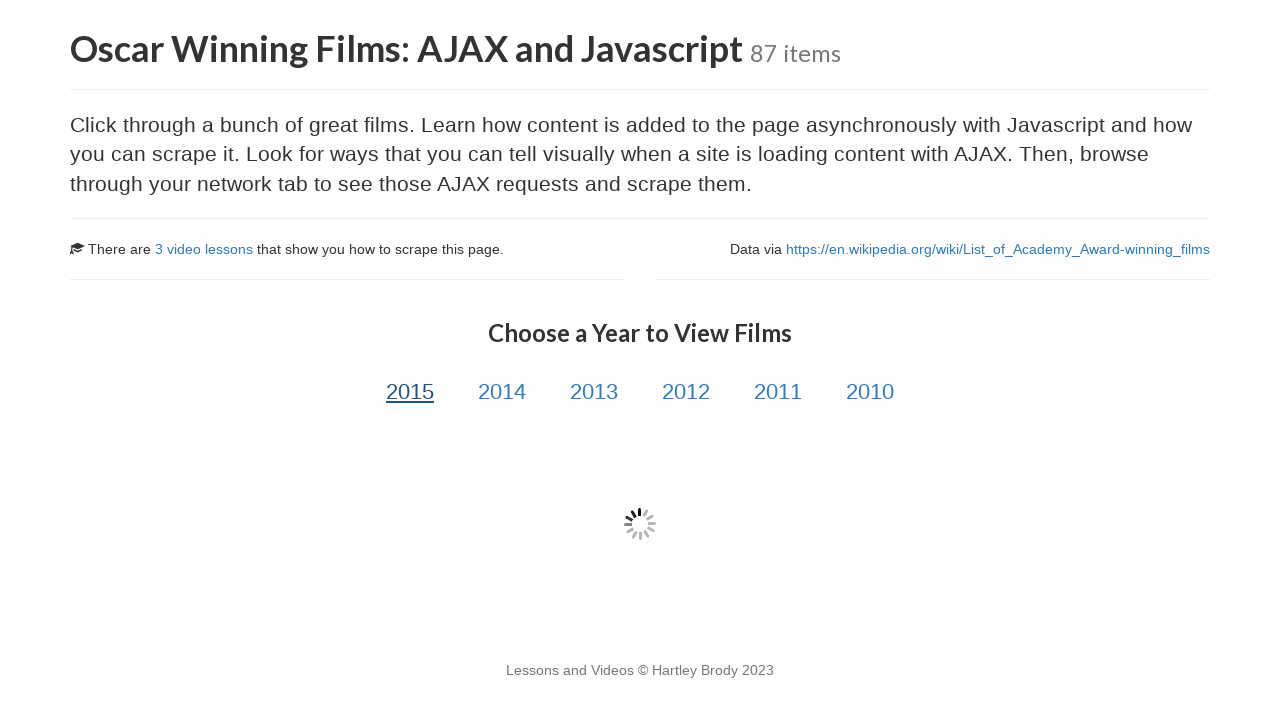

Located first movie title table cell
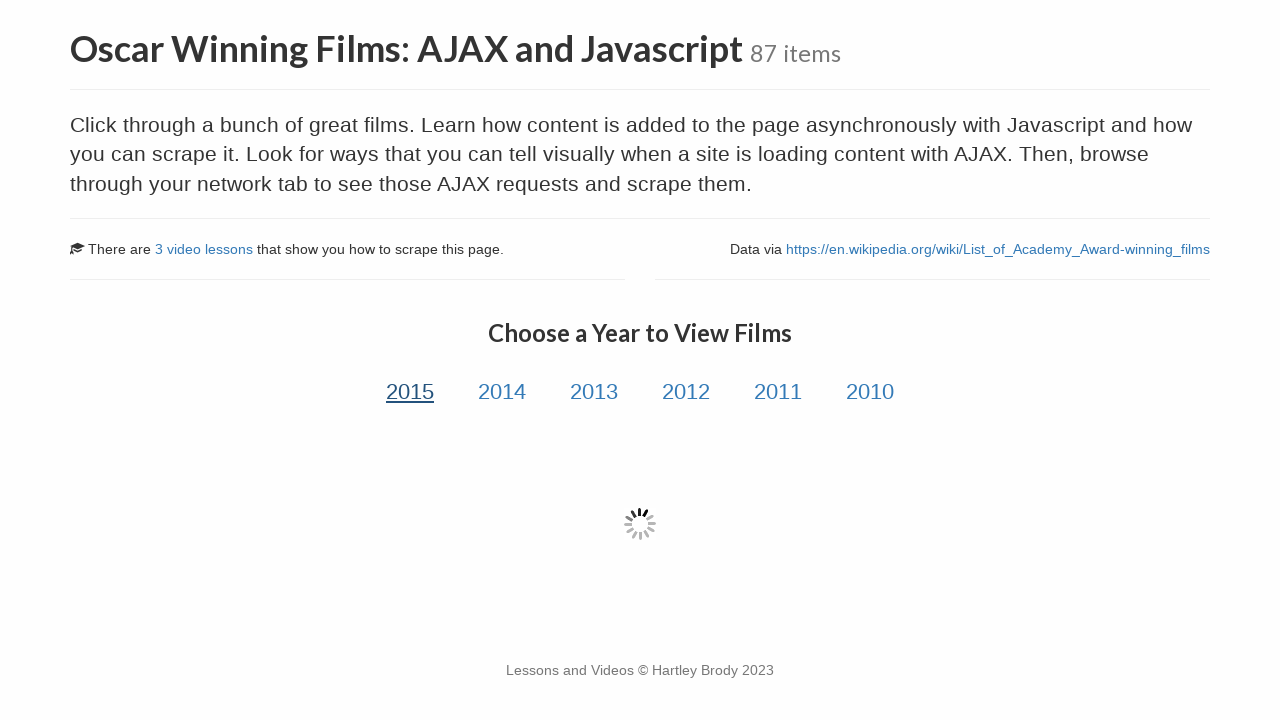

Scrolled first movie title into view if needed
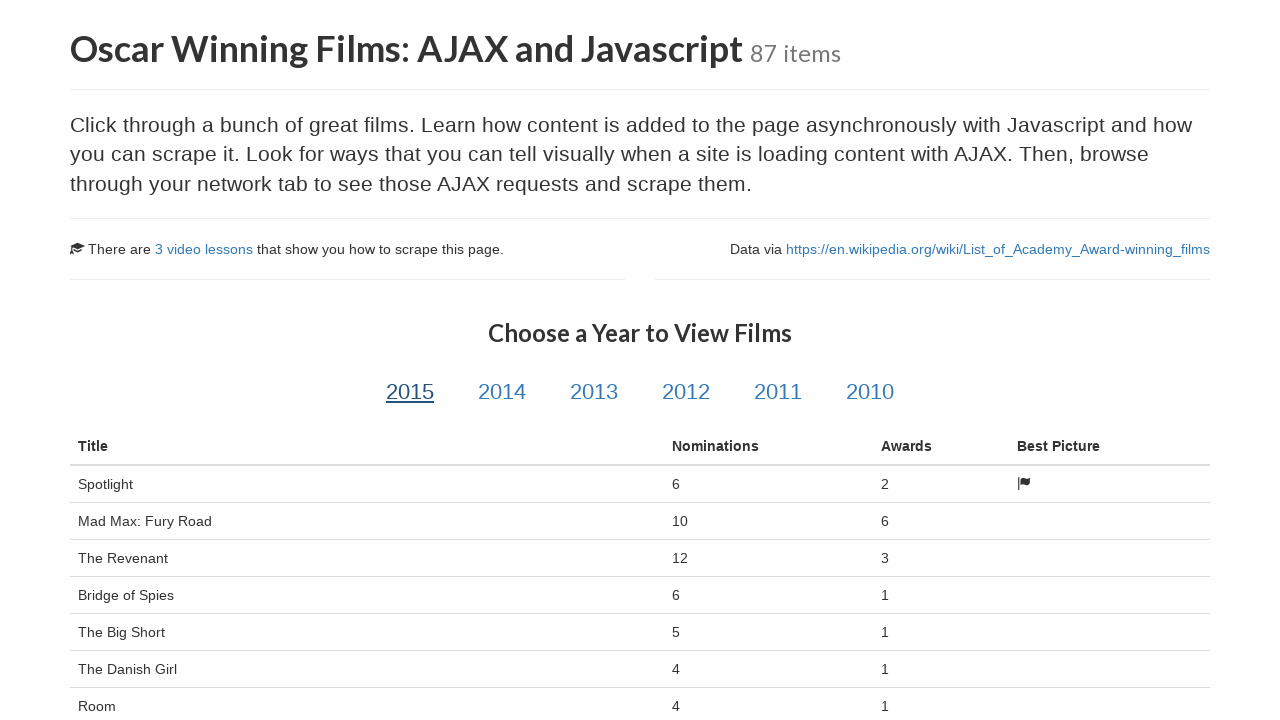

Waited for first movie title to be ready
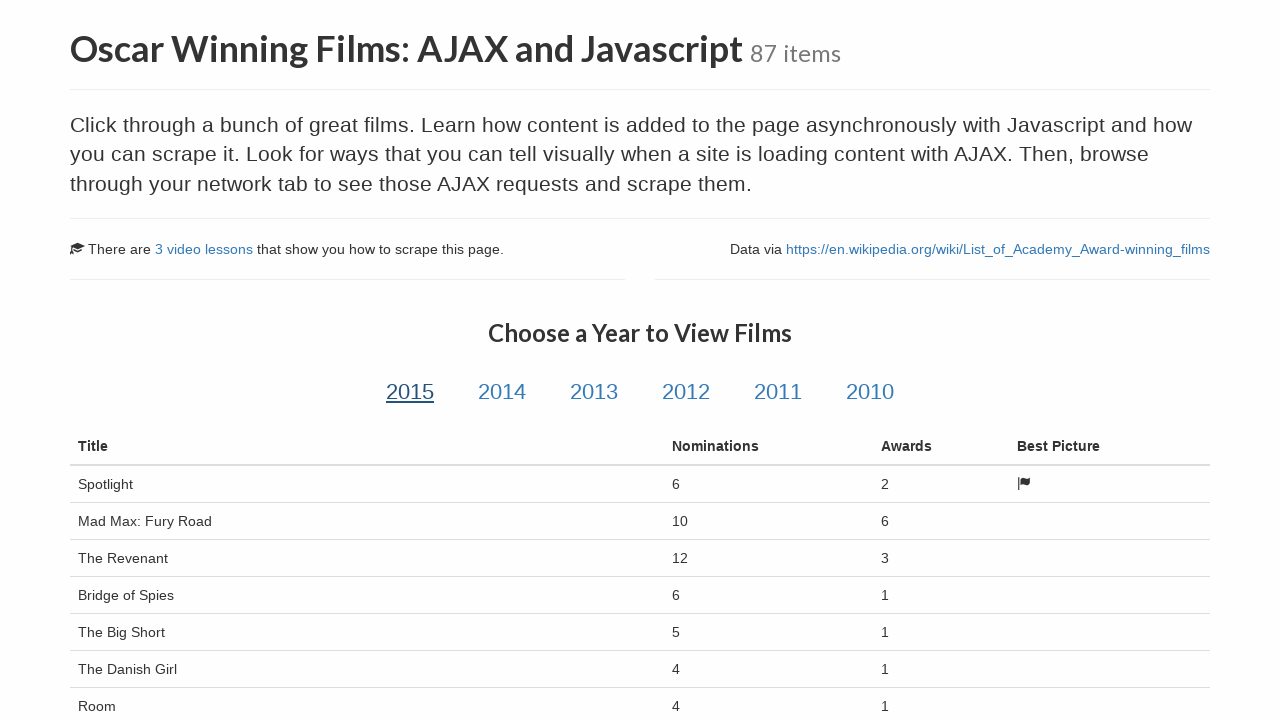

Verified first movie title is visible
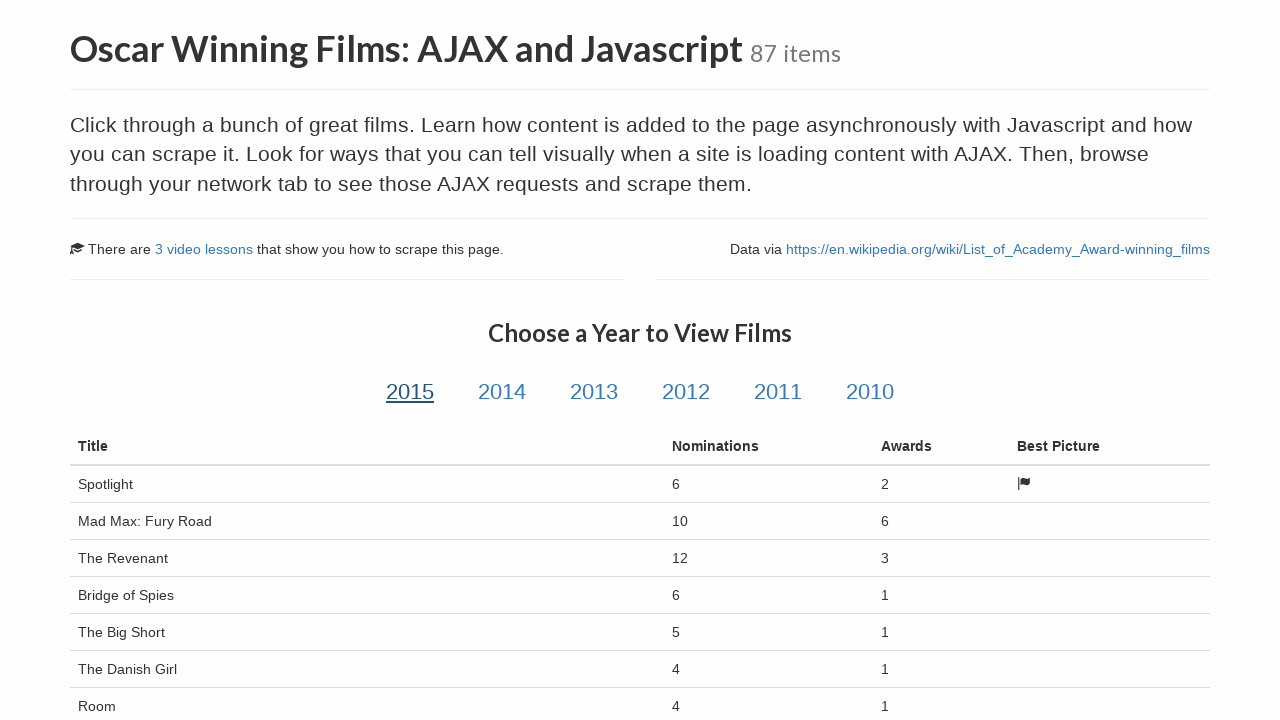

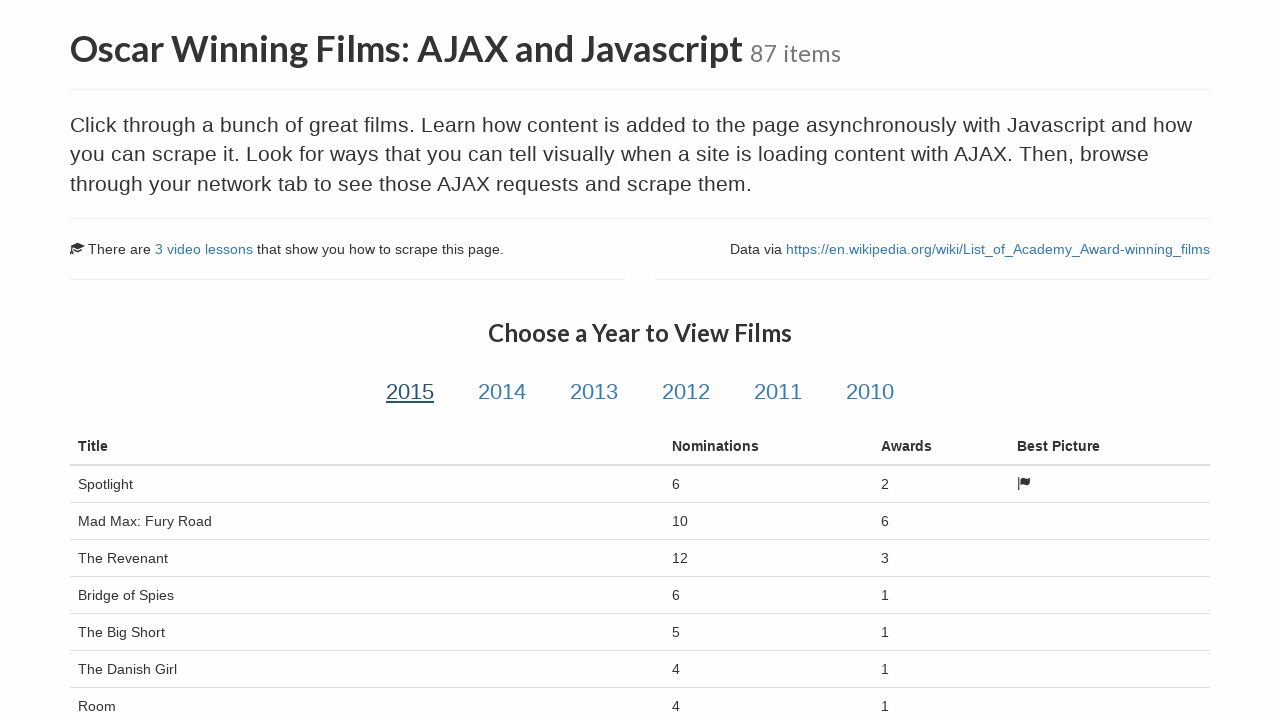